Tests navigation through all menu bar buttons by clicking each one in sequence

Starting URL: https://atid.store/product-category/accessories/

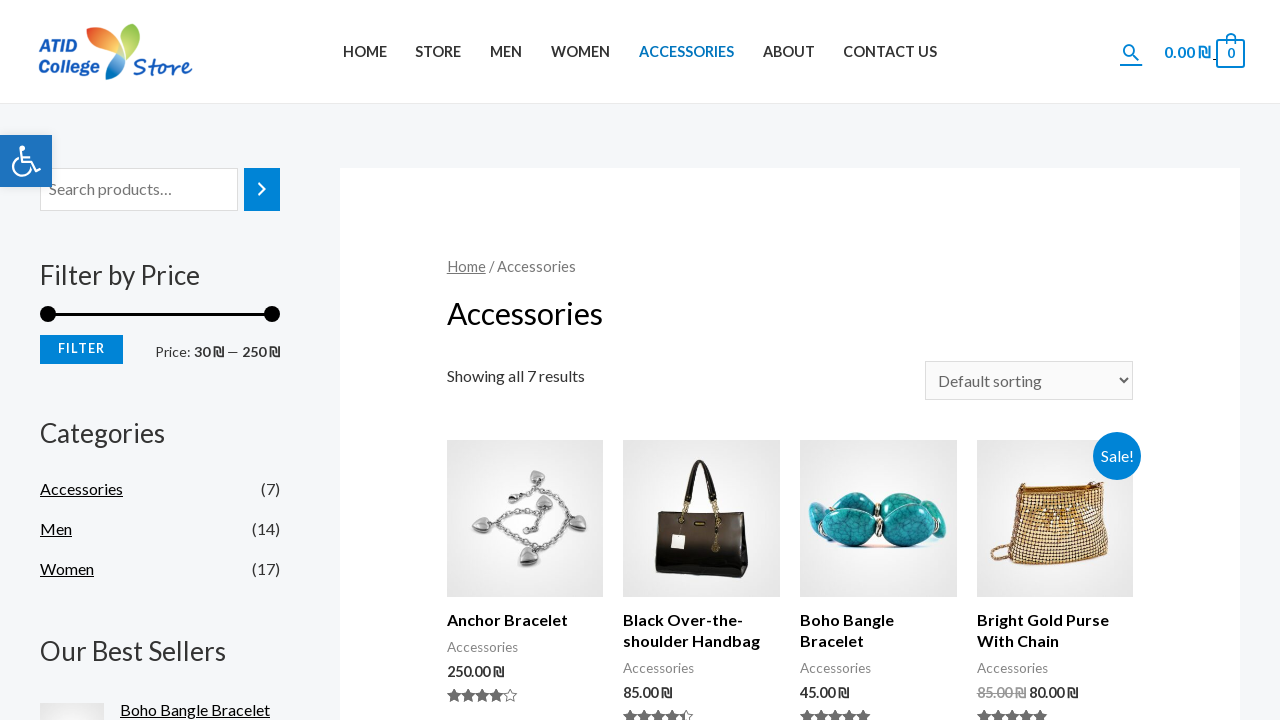

Located all menu bar links
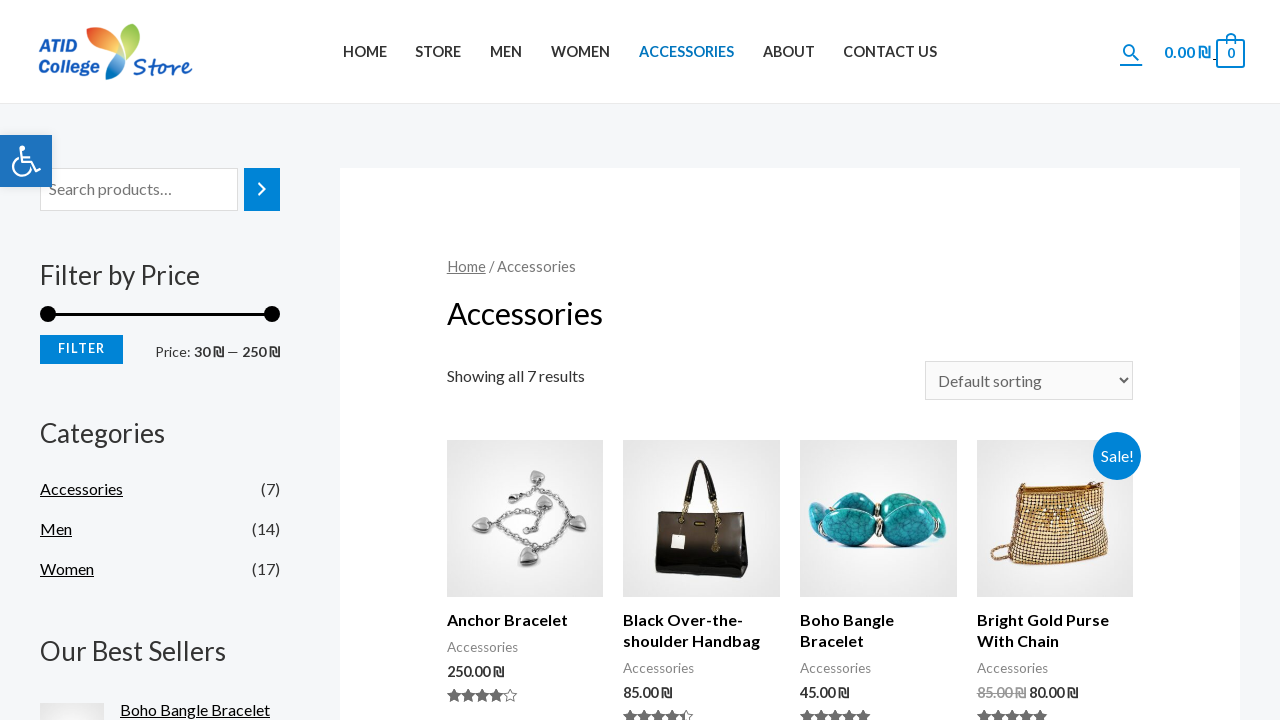

Clicked menu bar button 1 at (365, 52) on .menu-link >> nth=0
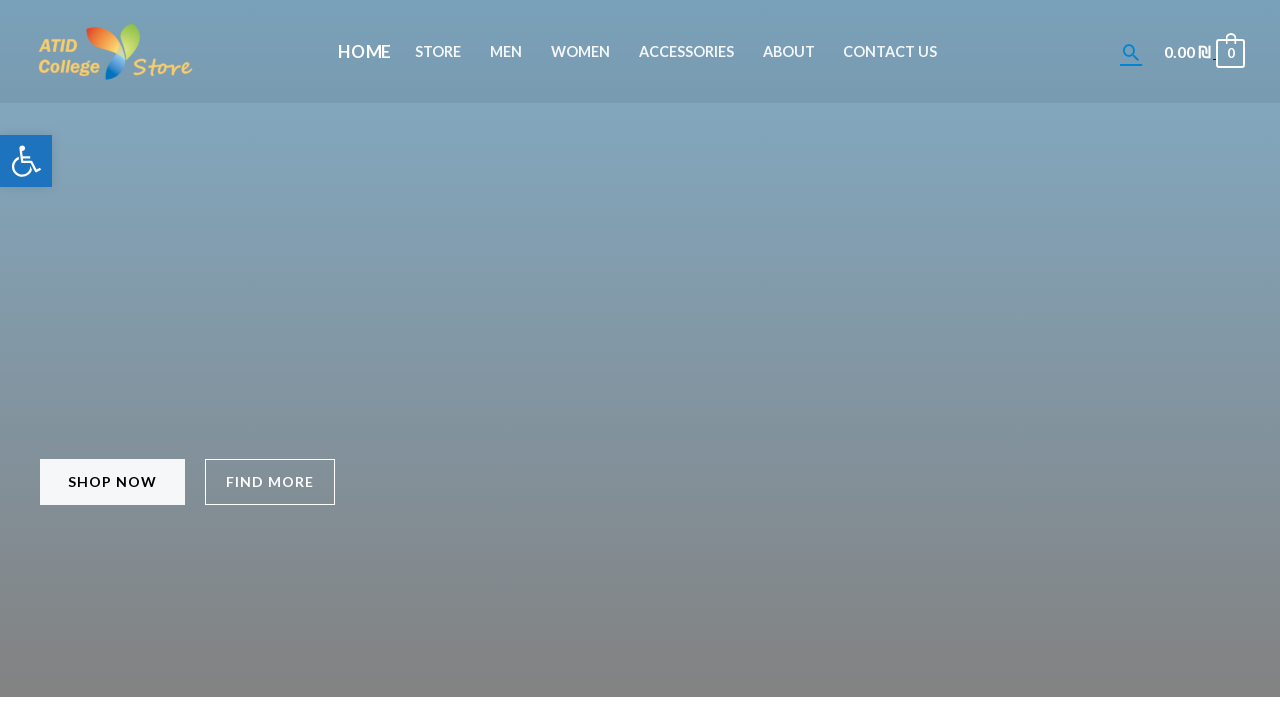

Page loaded after clicking menu button 1
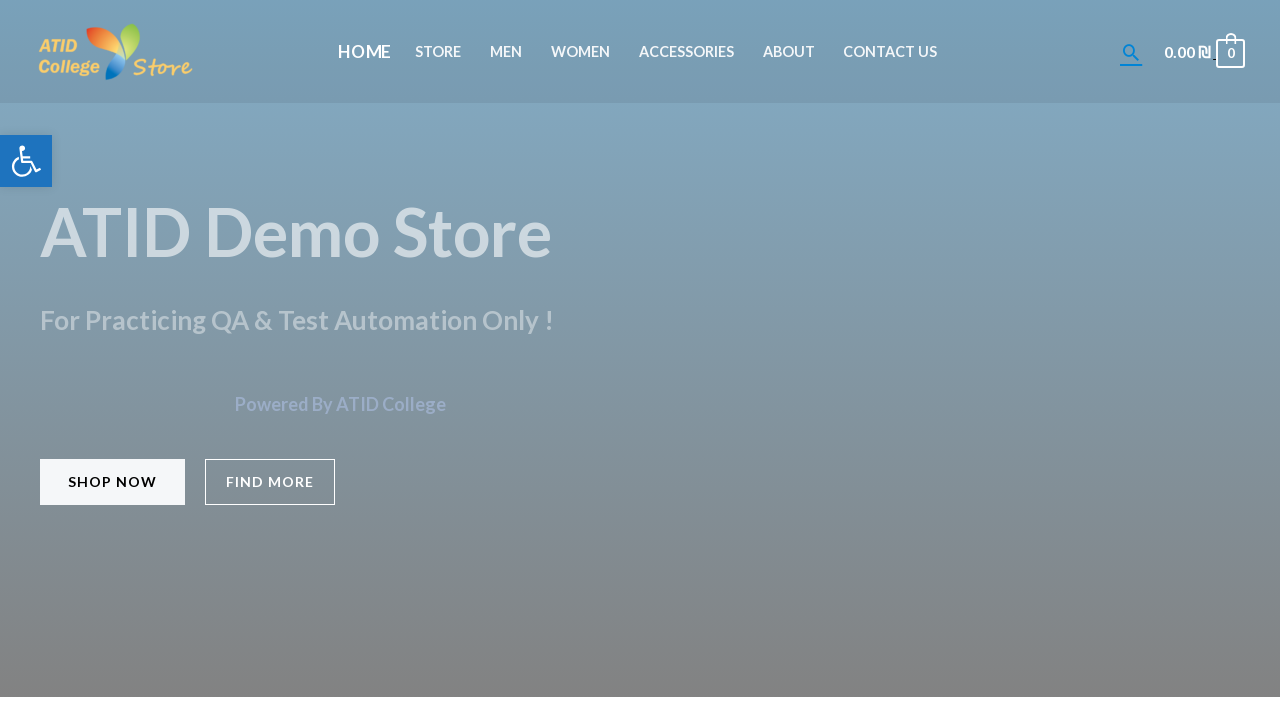

Clicked menu bar button 2 at (438, 52) on .menu-link >> nth=1
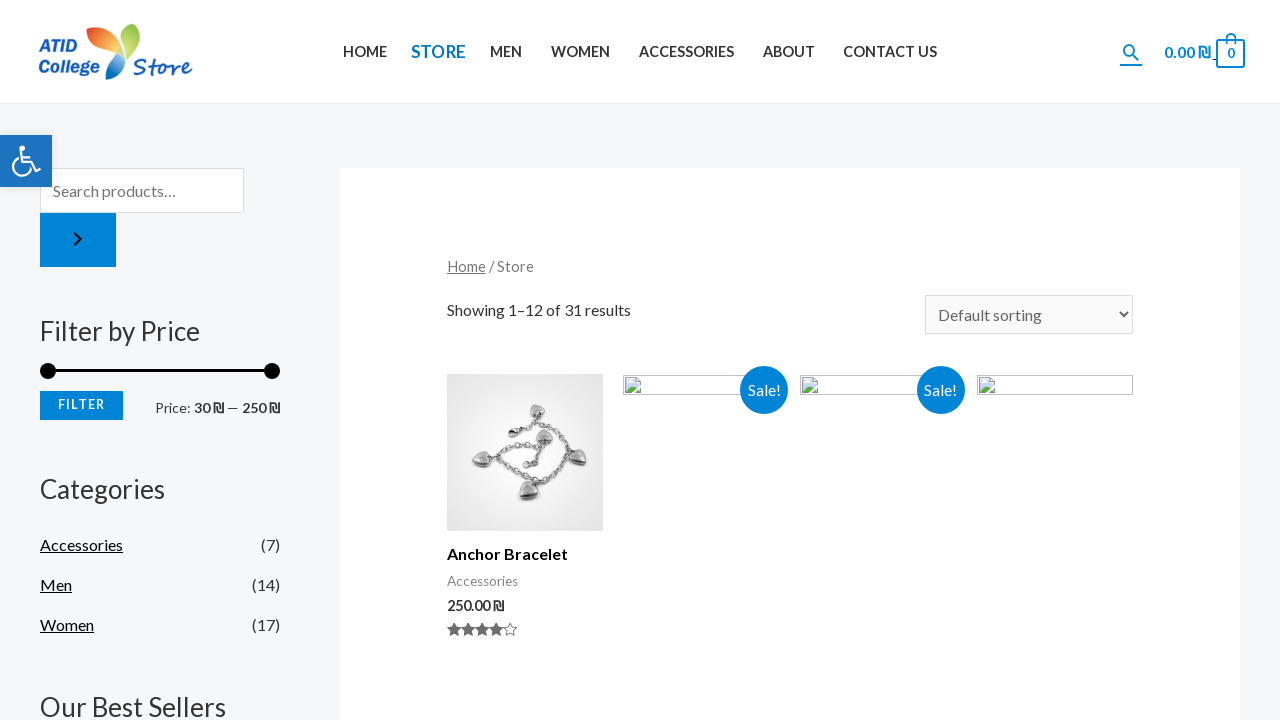

Page loaded after clicking menu button 2
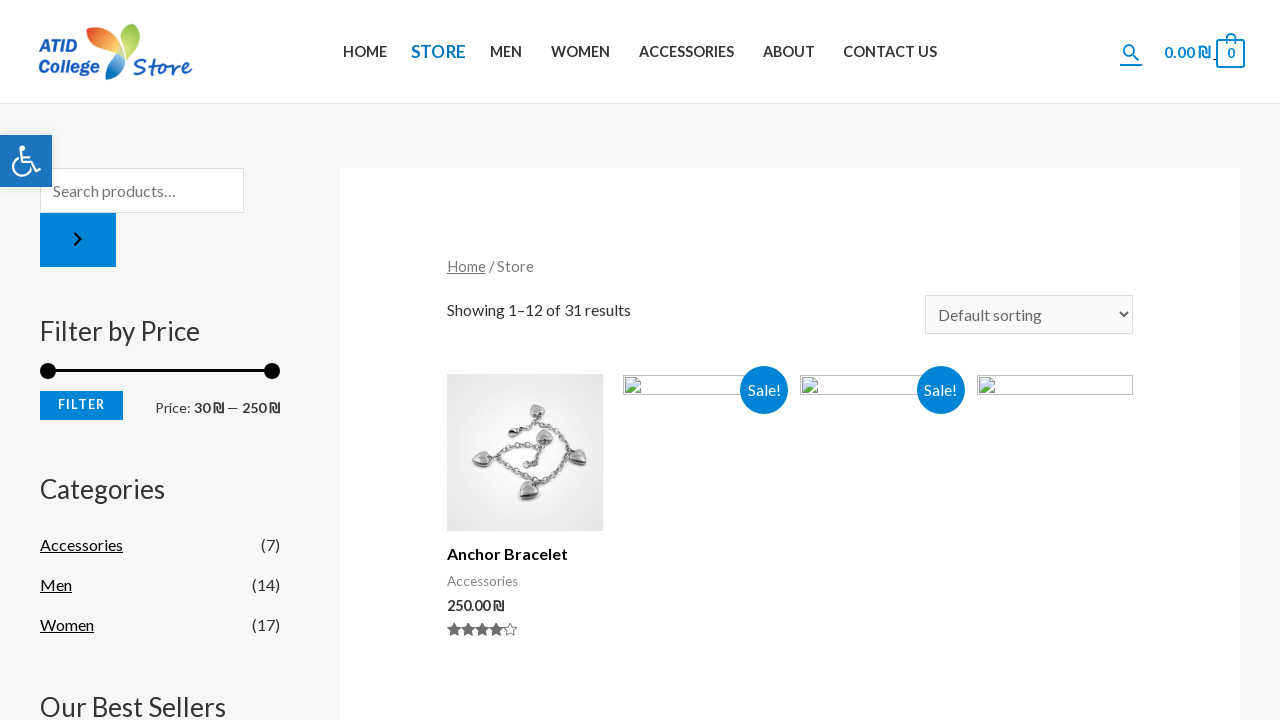

Clicked menu bar button 3 at (506, 52) on .menu-link >> nth=2
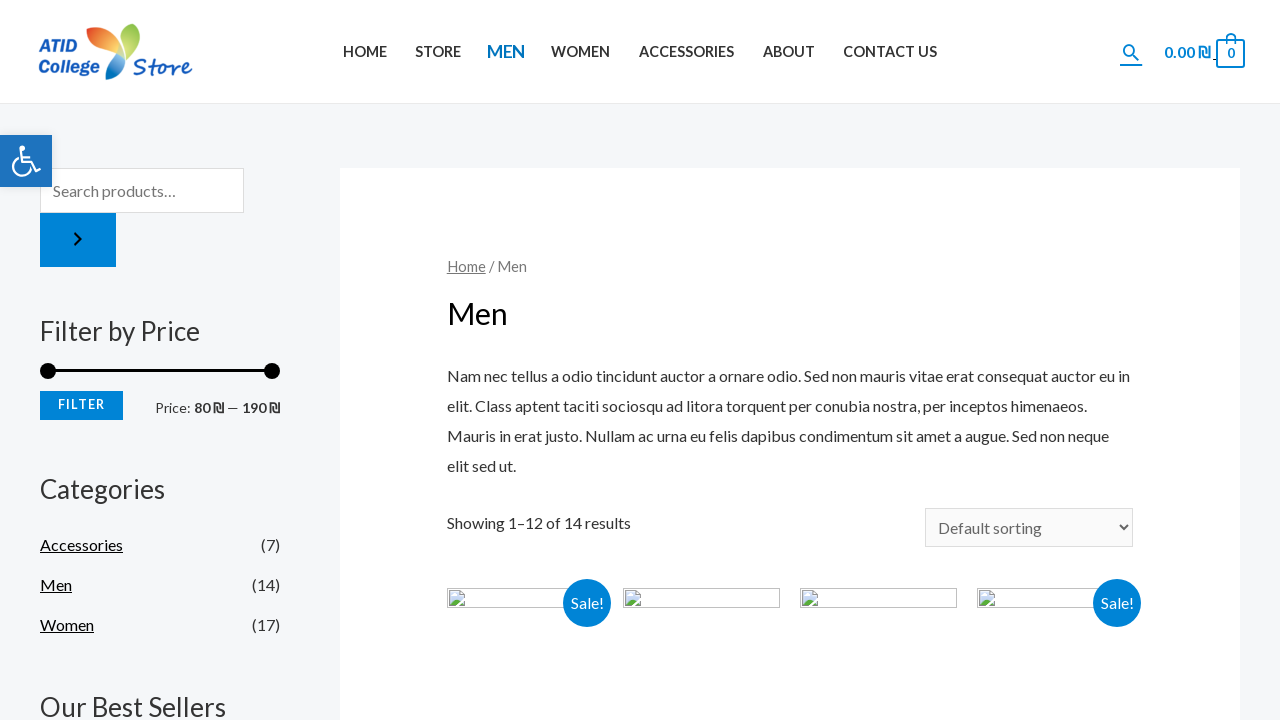

Page loaded after clicking menu button 3
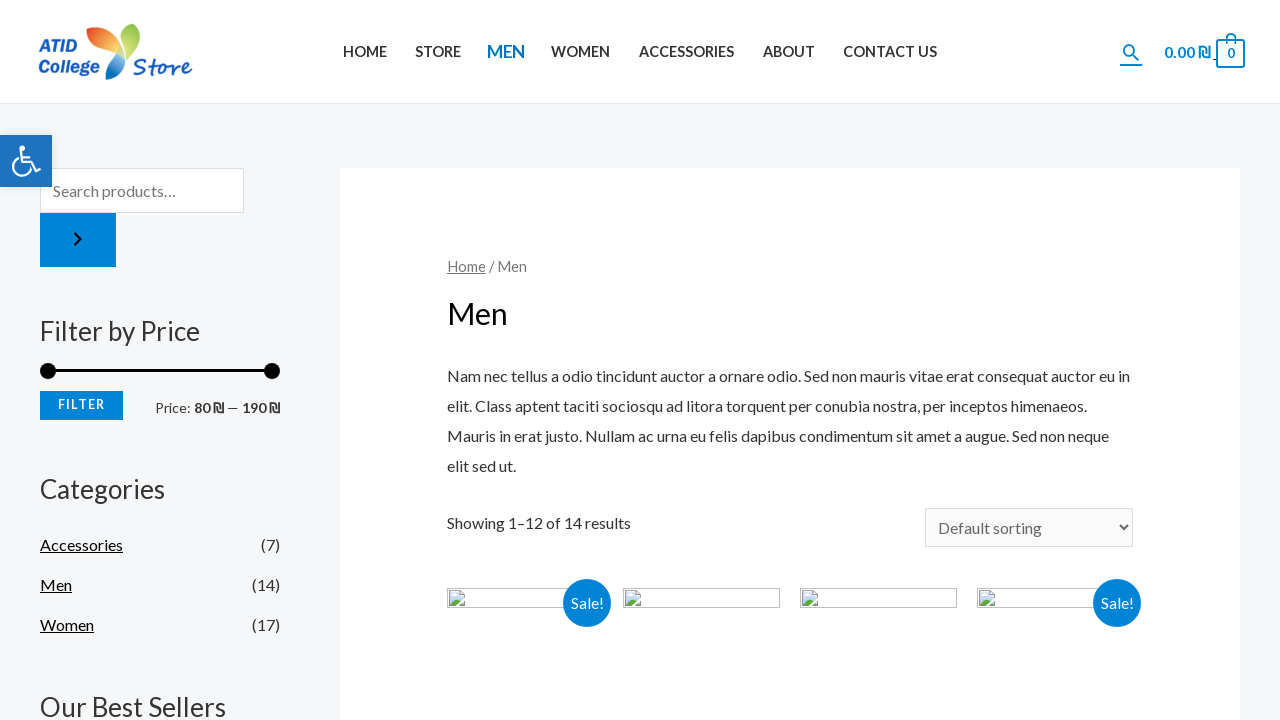

Clicked menu bar button 4 at (580, 52) on .menu-link >> nth=3
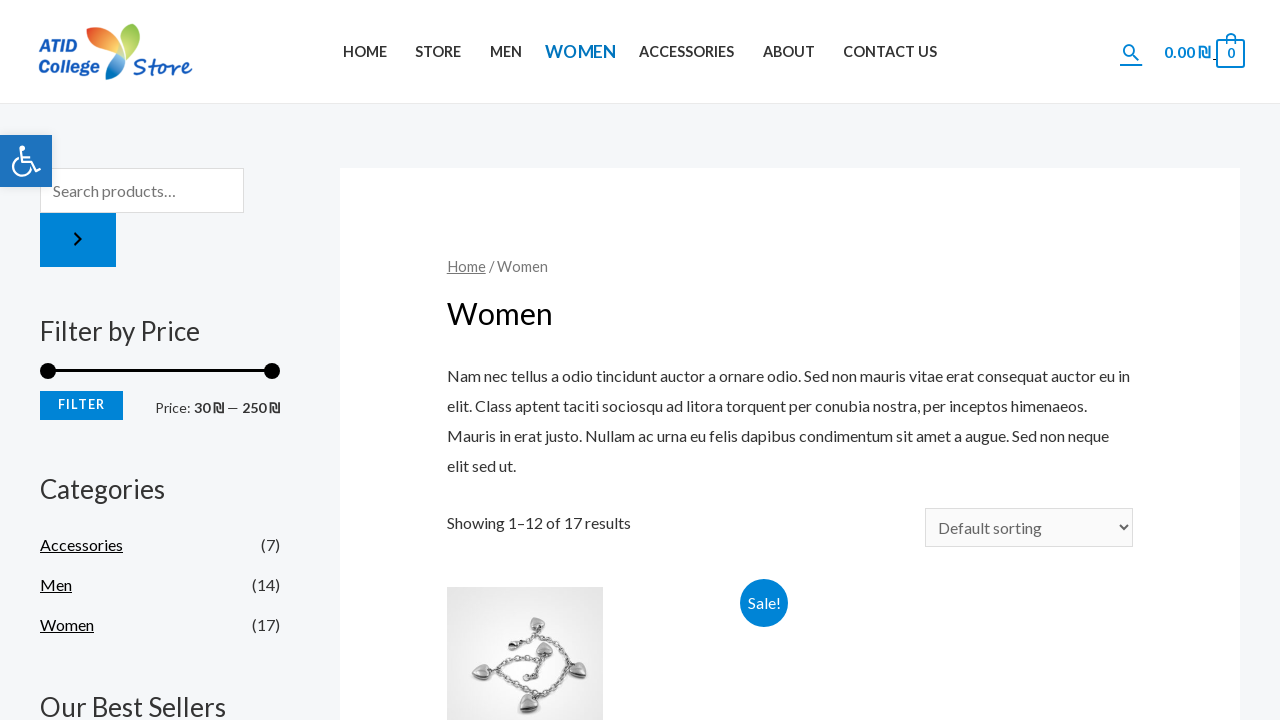

Page loaded after clicking menu button 4
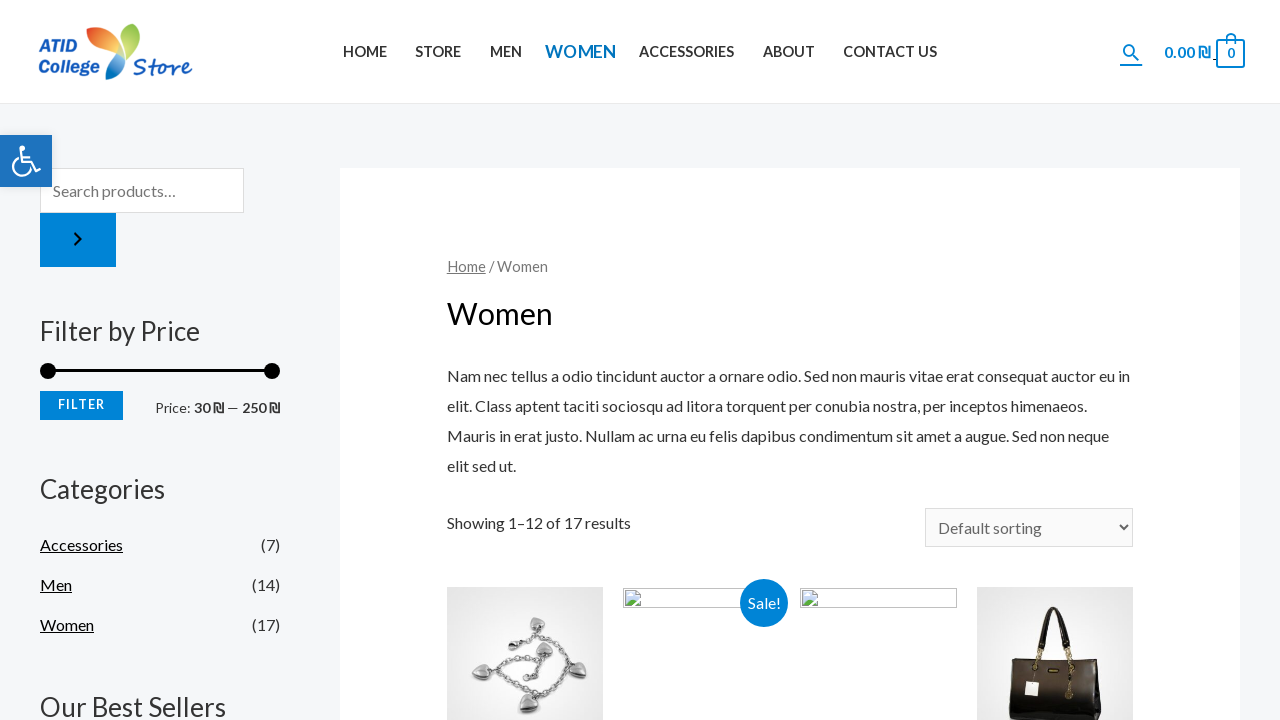

Clicked menu bar button 5 at (686, 52) on .menu-link >> nth=4
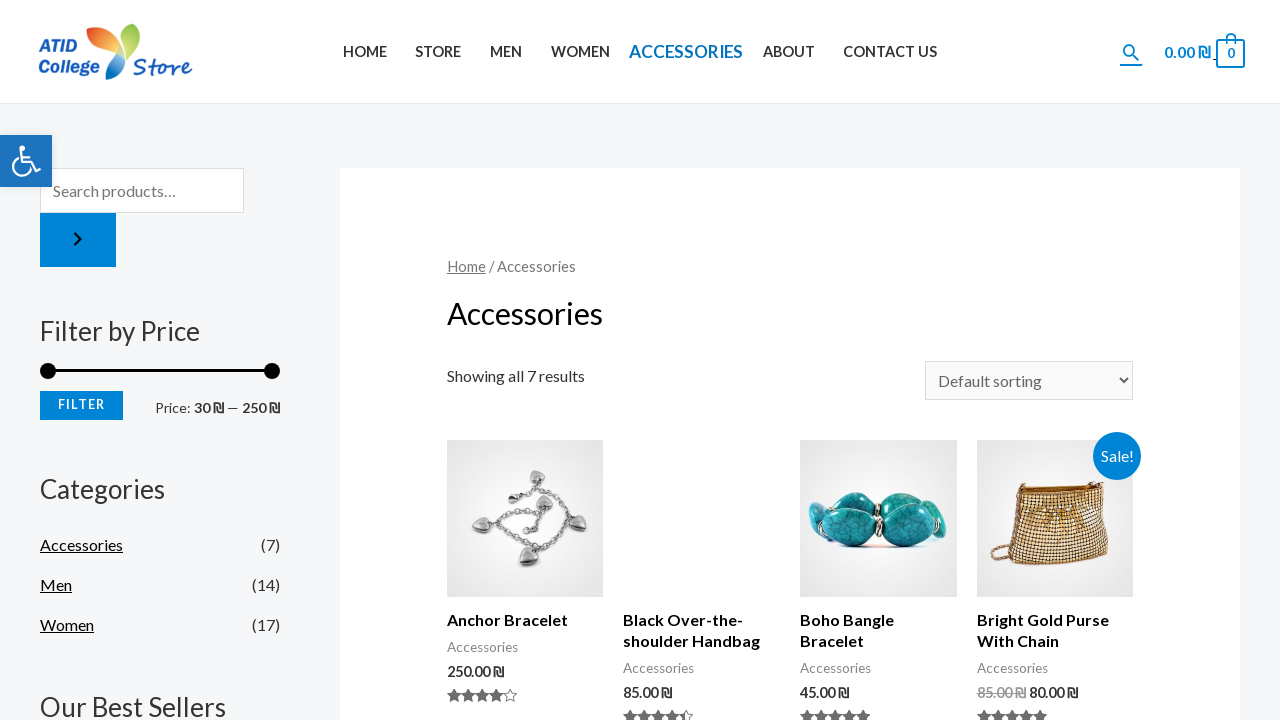

Page loaded after clicking menu button 5
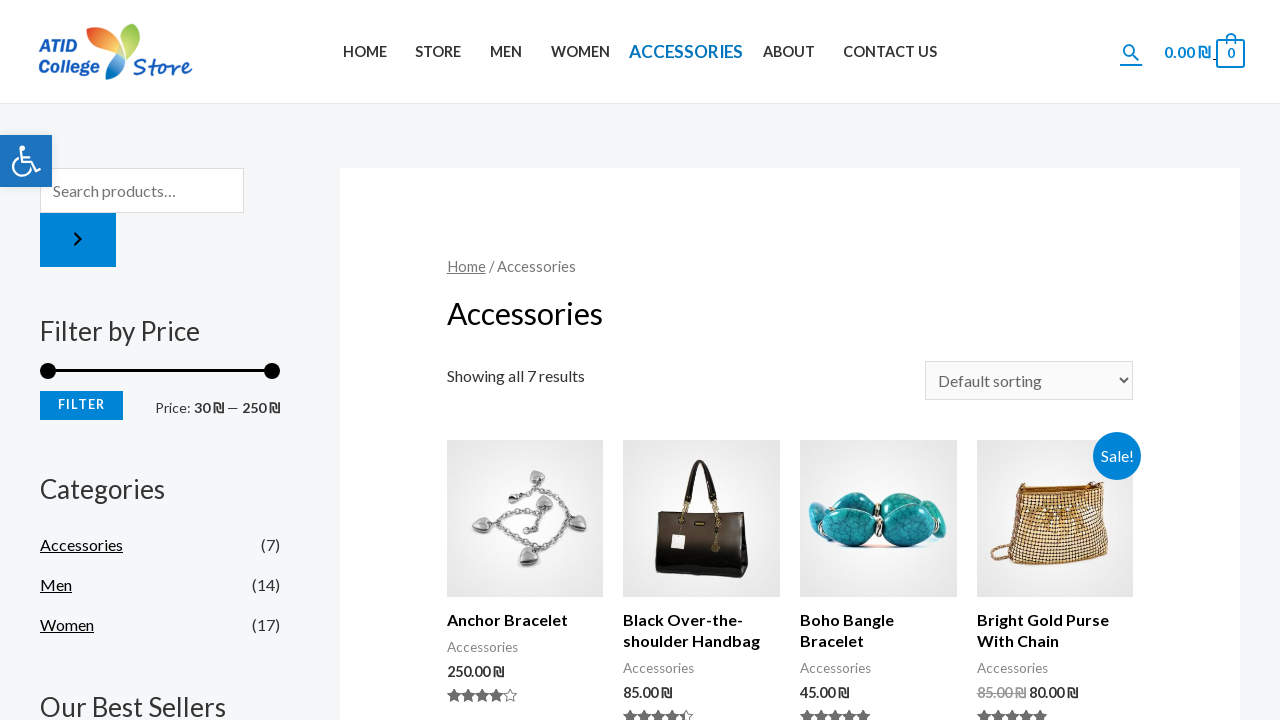

Clicked menu bar button 6 at (789, 52) on .menu-link >> nth=5
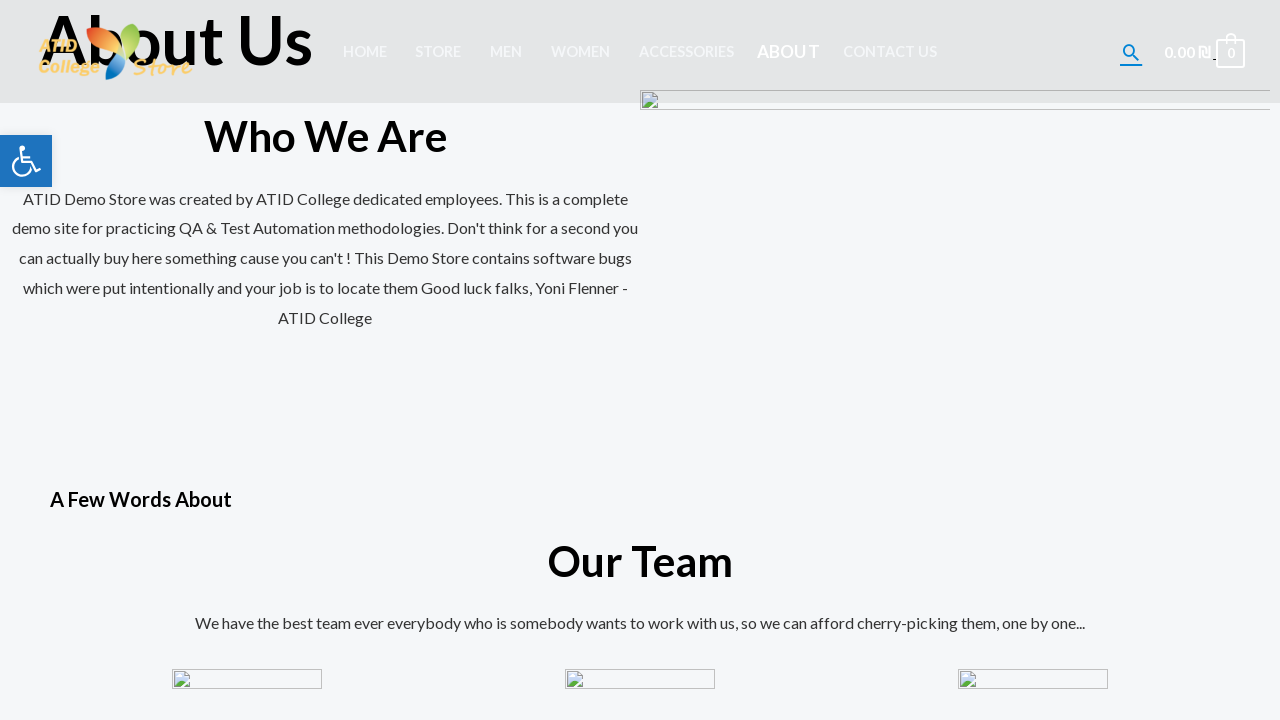

Page loaded after clicking menu button 6
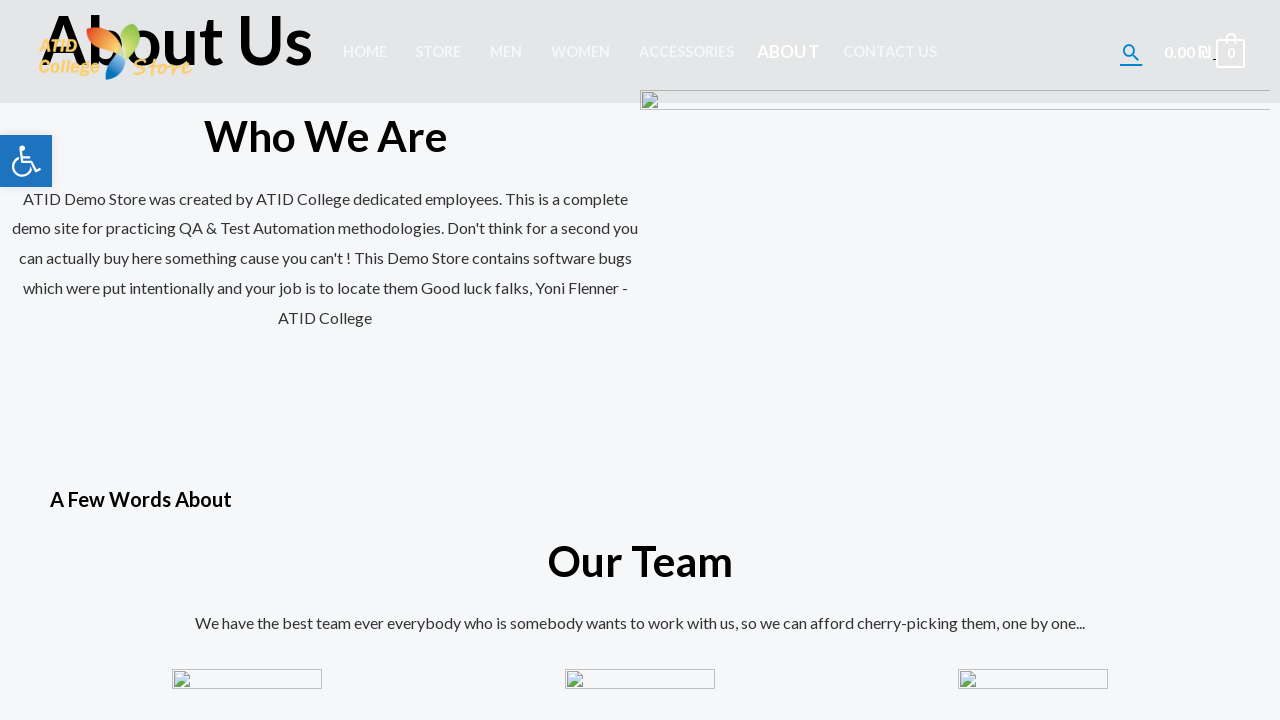

Clicked menu bar button 7 at (890, 52) on .menu-link >> nth=6
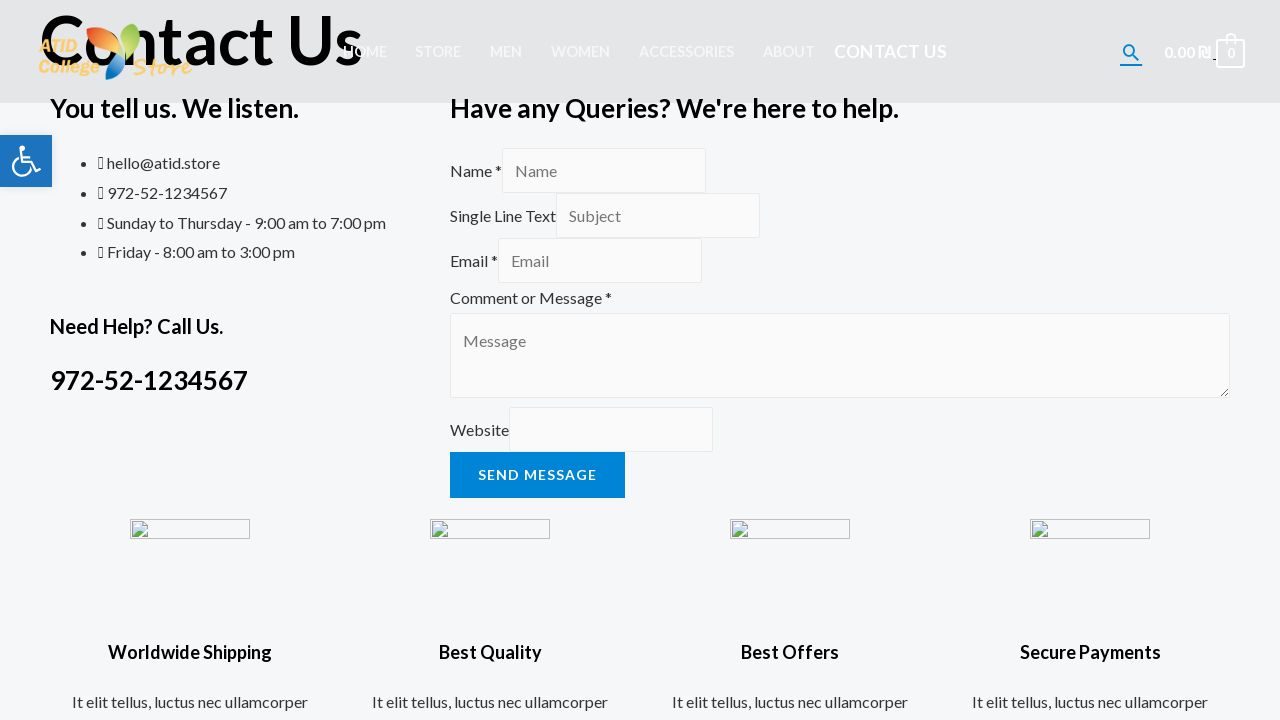

Page loaded after clicking menu button 7
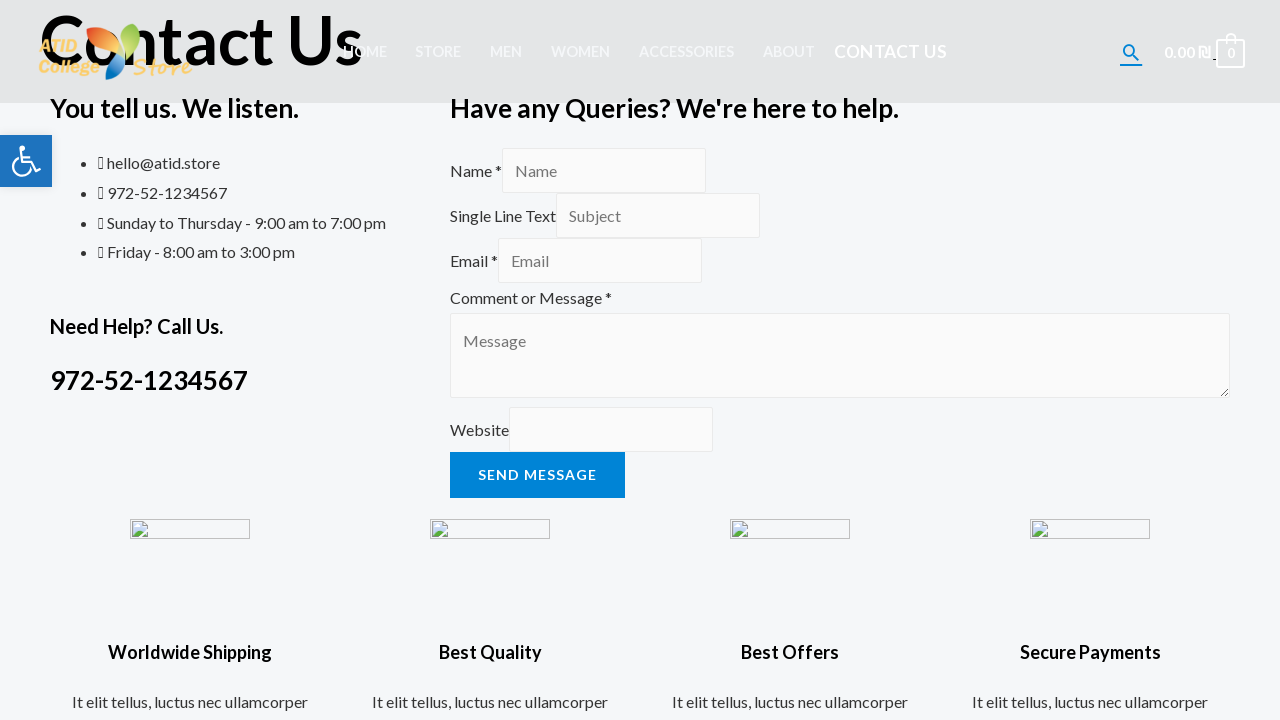

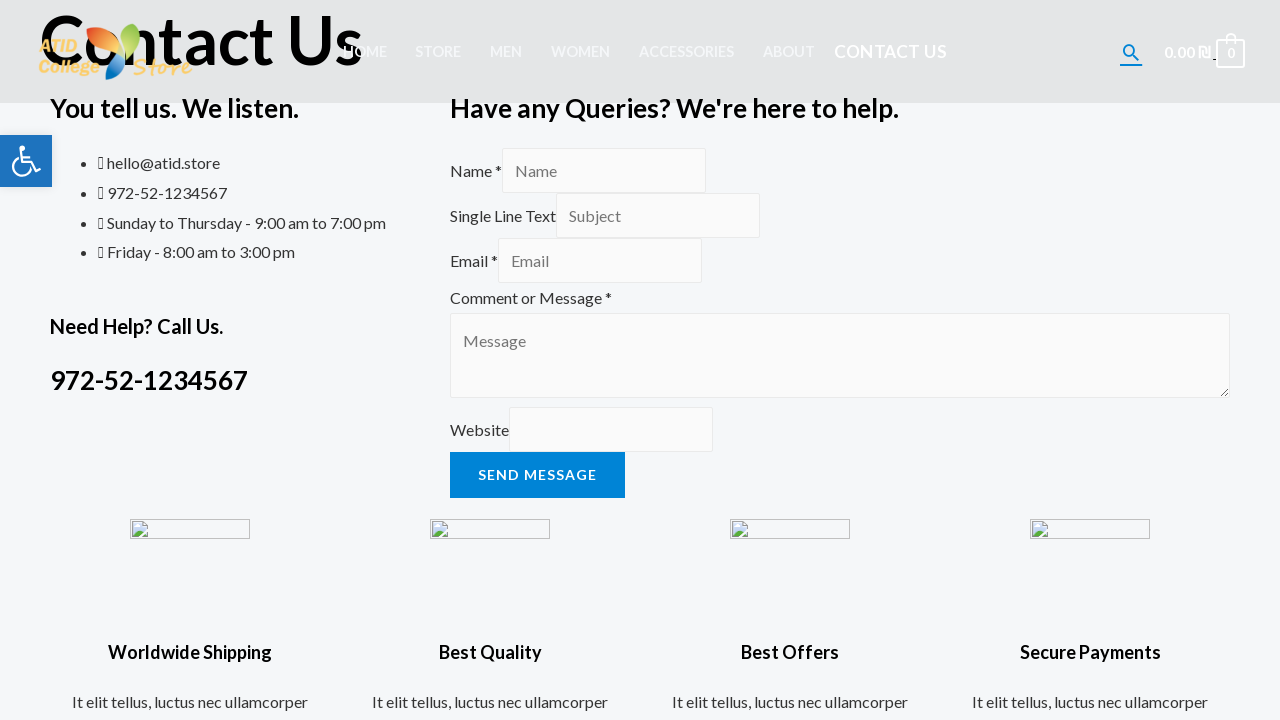